Navigates to Zappos homepage and waits for the page to fully load

Starting URL: https://www.zappos.com/

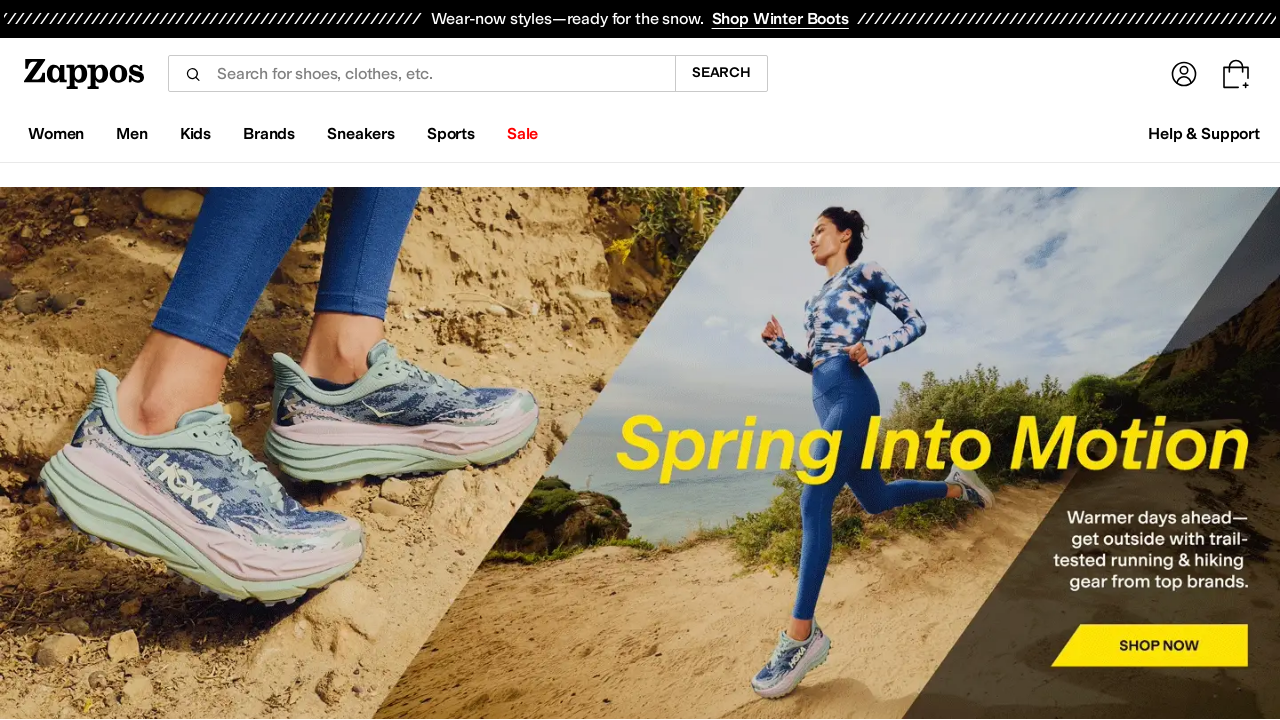

Navigated to Zappos homepage
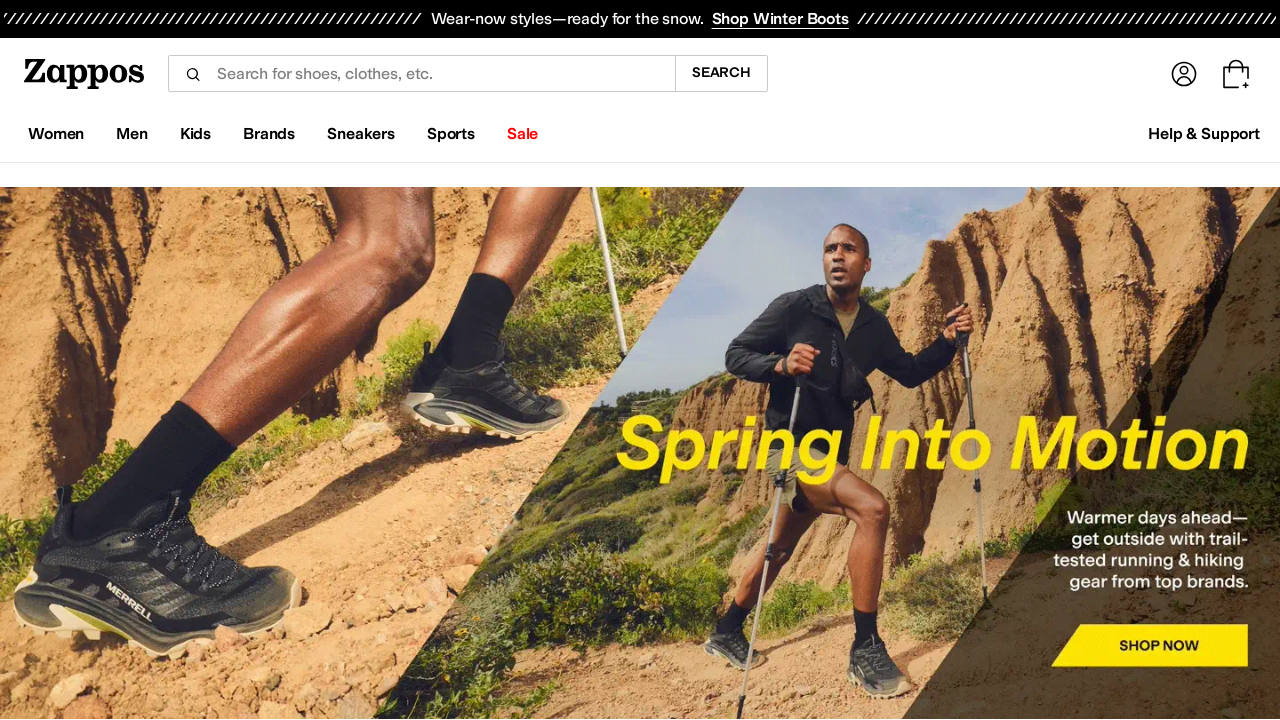

Page fully loaded - network idle state reached
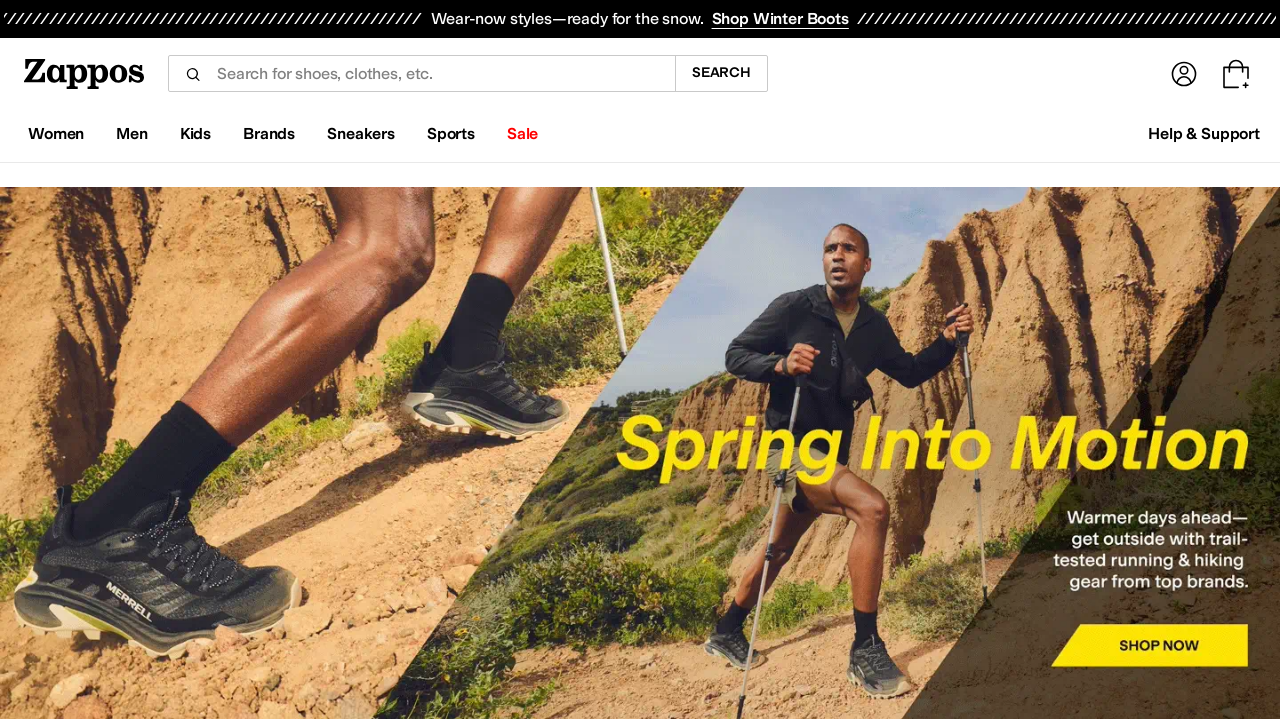

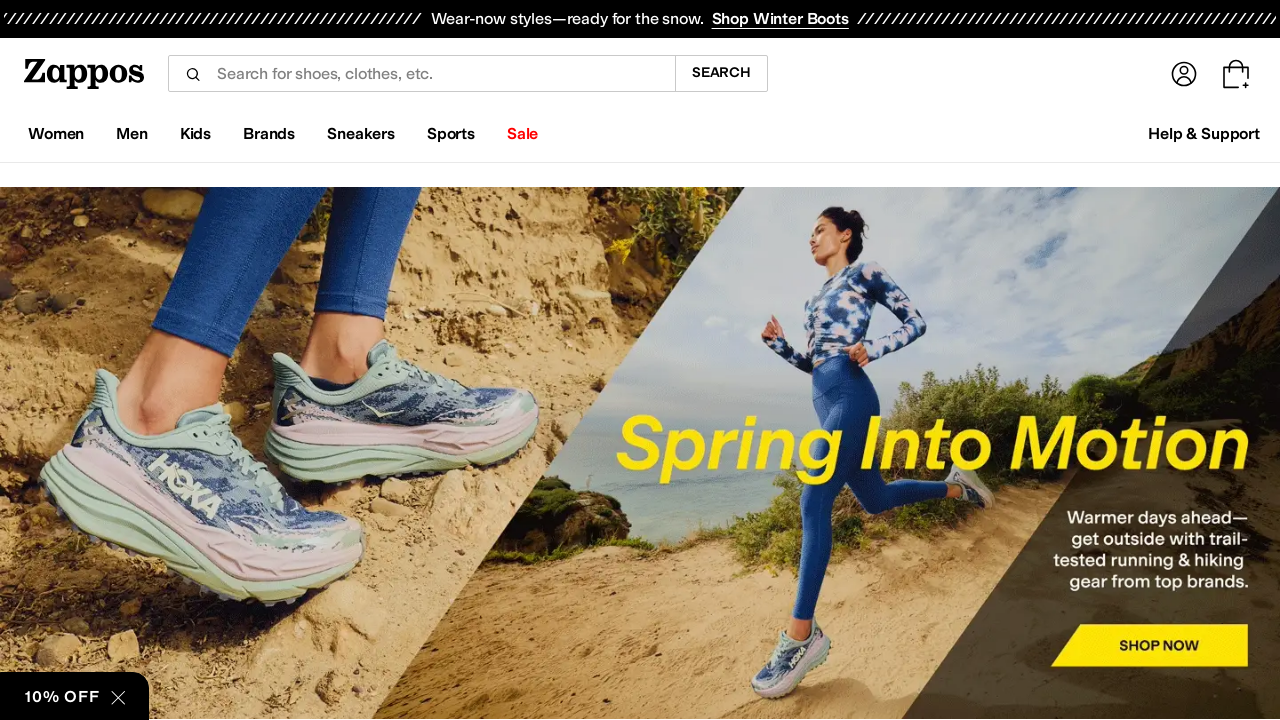